Navigates to the automation exercise website and clicks on the Test Cases button to verify navigation to the test cases page

Starting URL: http://automationexercise.com

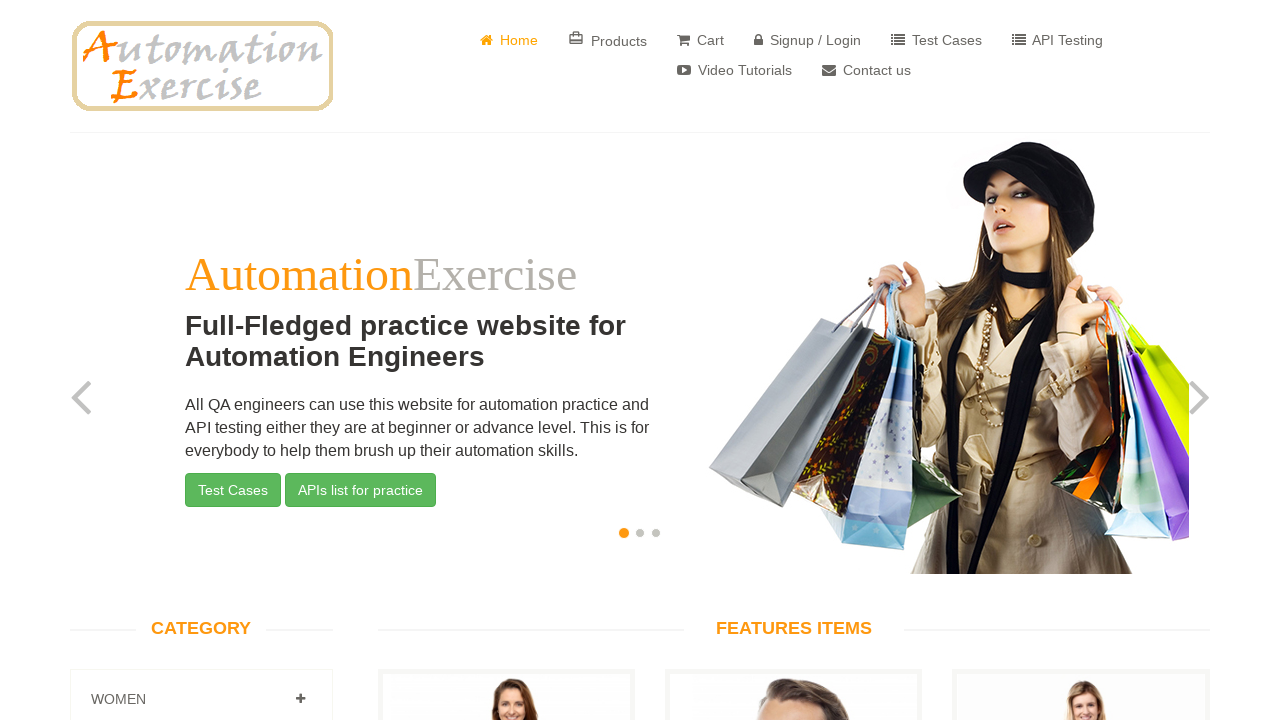

Clicked on Test Cases button at (936, 40) on xpath=//a[.=' Test Cases']
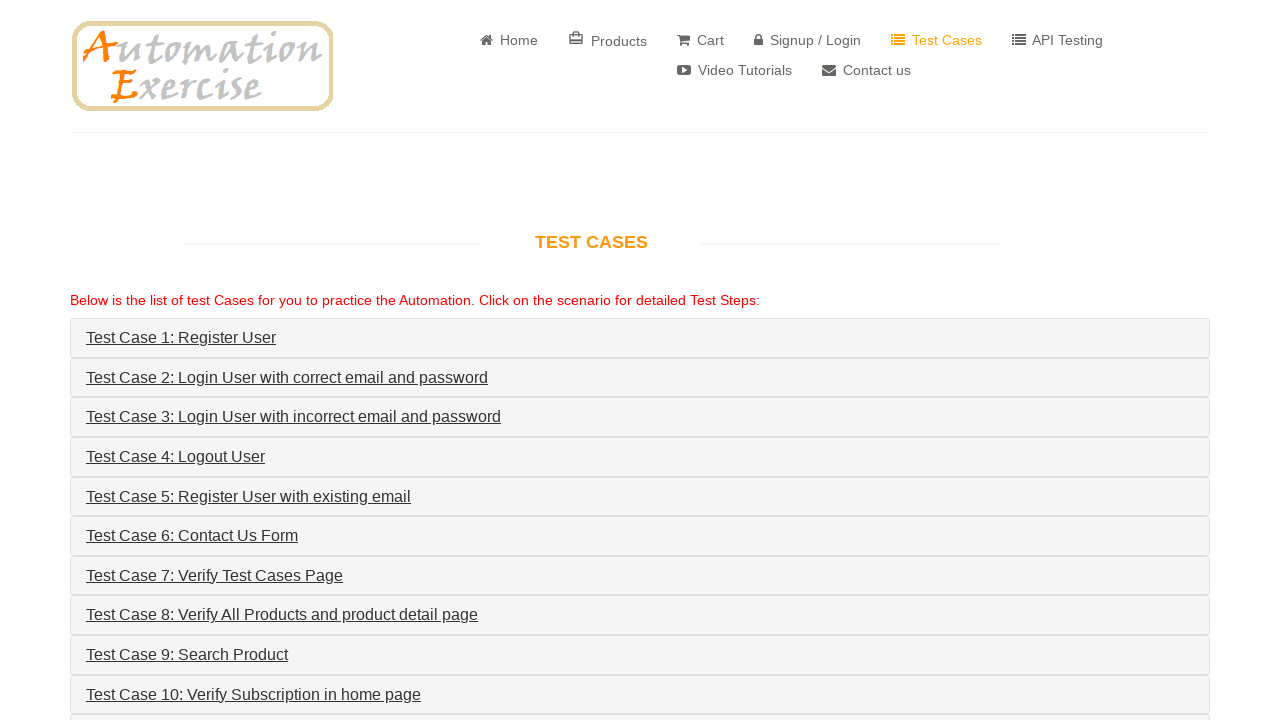

Test Cases page loaded - form element is visible
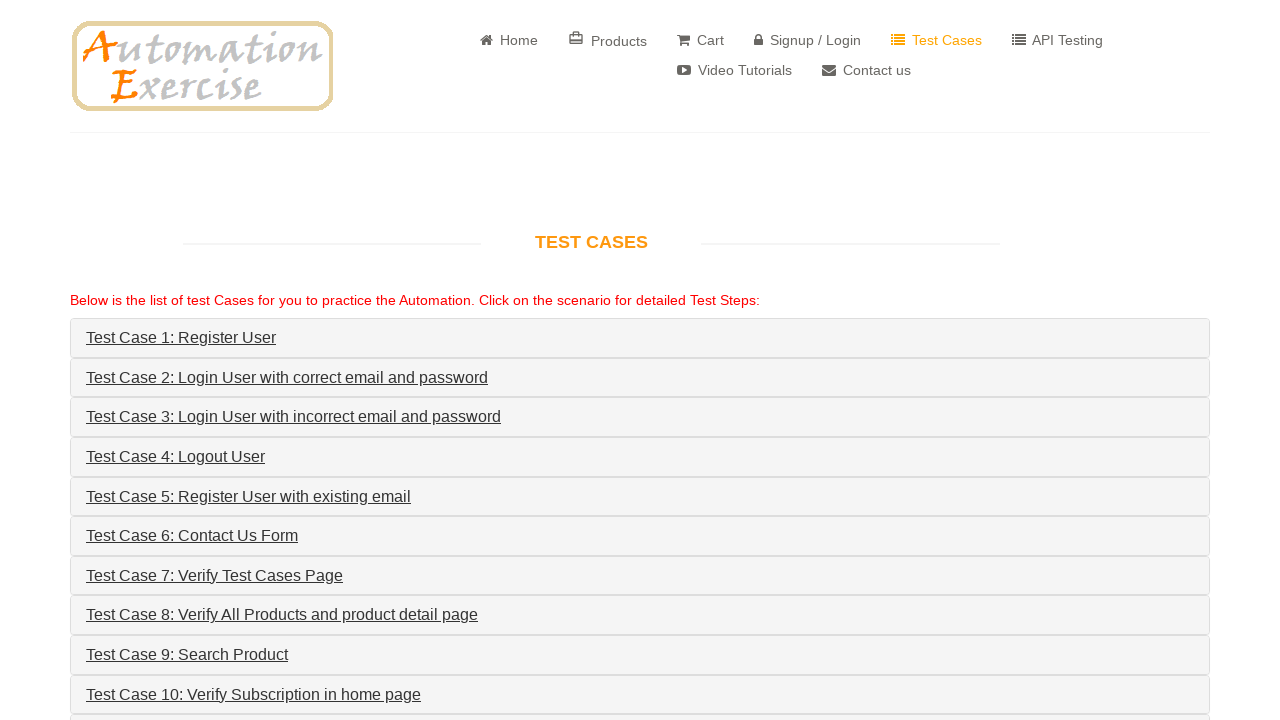

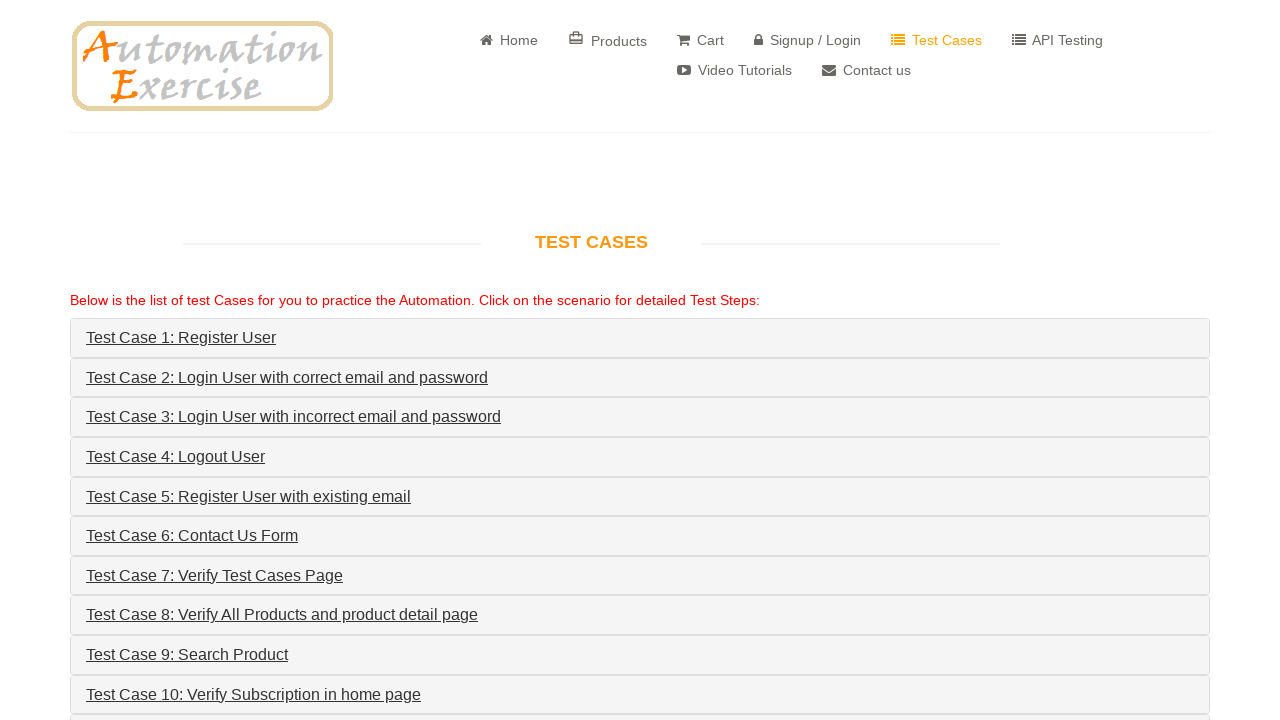